Clicks on the Products link in the ParaBank navigation and verifies the products page loads

Starting URL: https://parabank.parasoft.com/parabank/index.htm

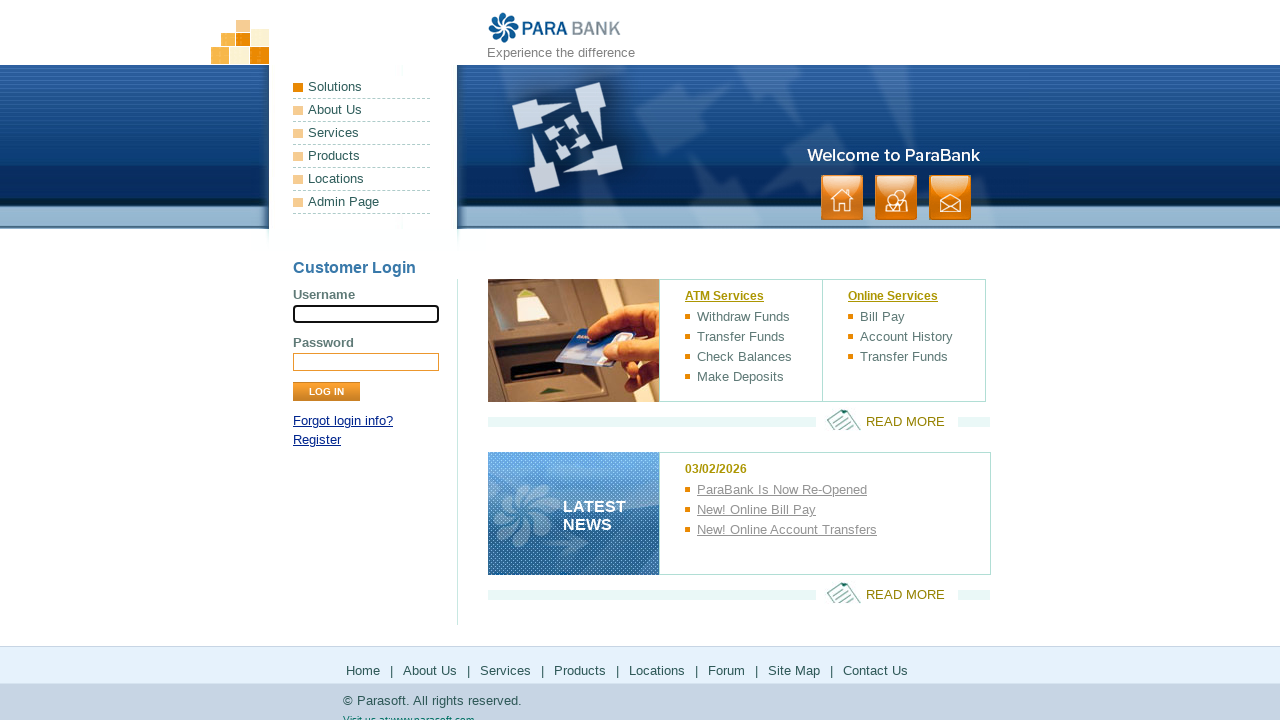

Clicked on Products link in ParaBank navigation at (362, 156) on xpath=//a[text()='Products']
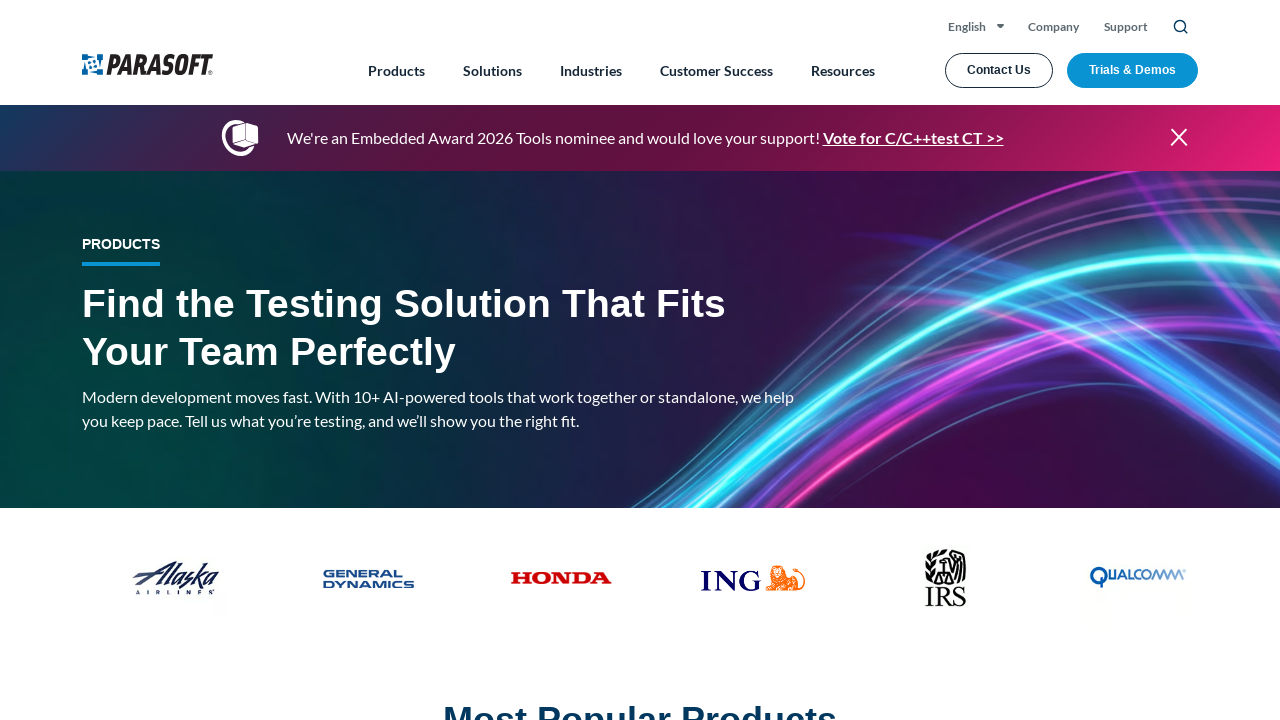

Products page loaded with heading element
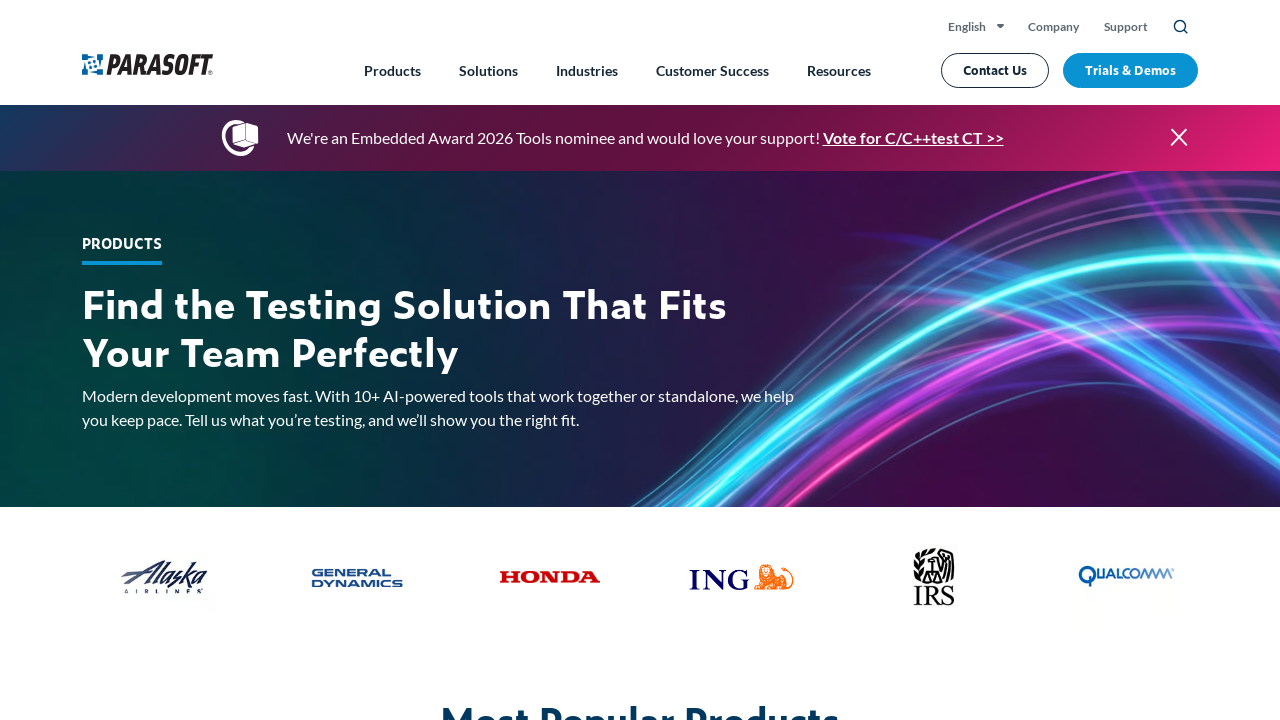

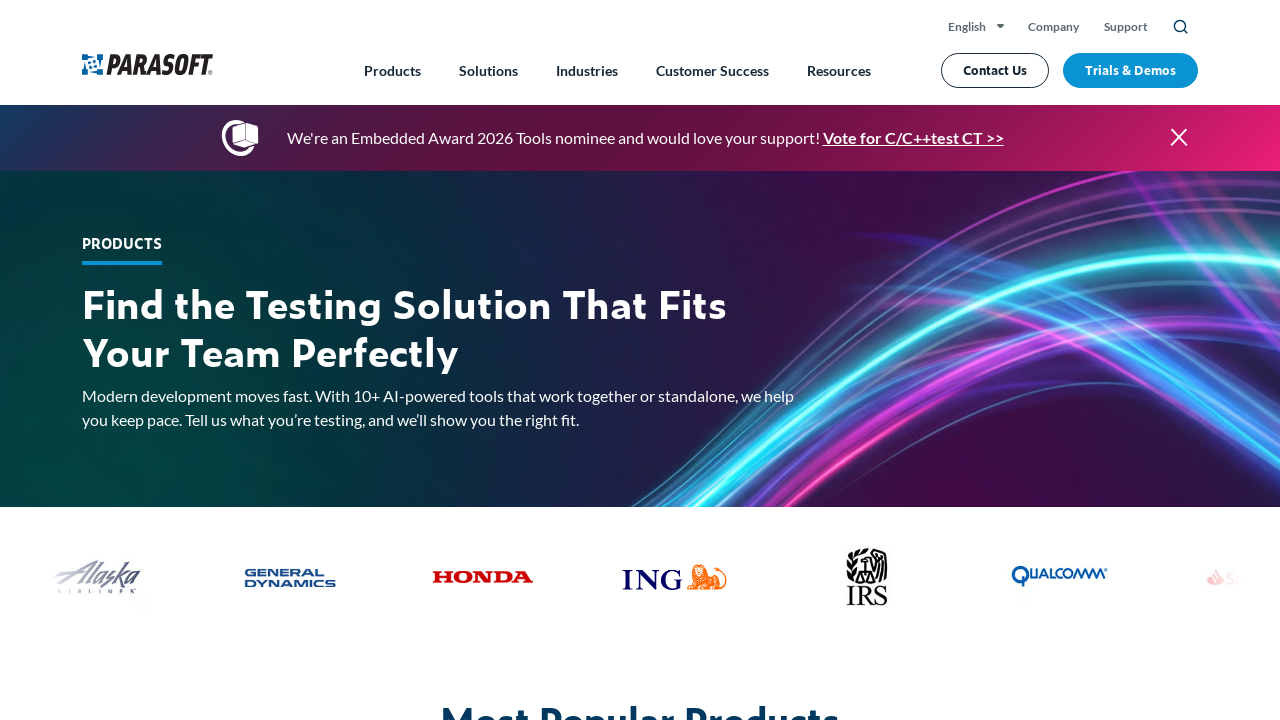